Tests page scrolling functionality by scrolling down the page using JavaScript and then clicking on the "About this documentation" link

Starting URL: https://www.selenium.dev/documentation/

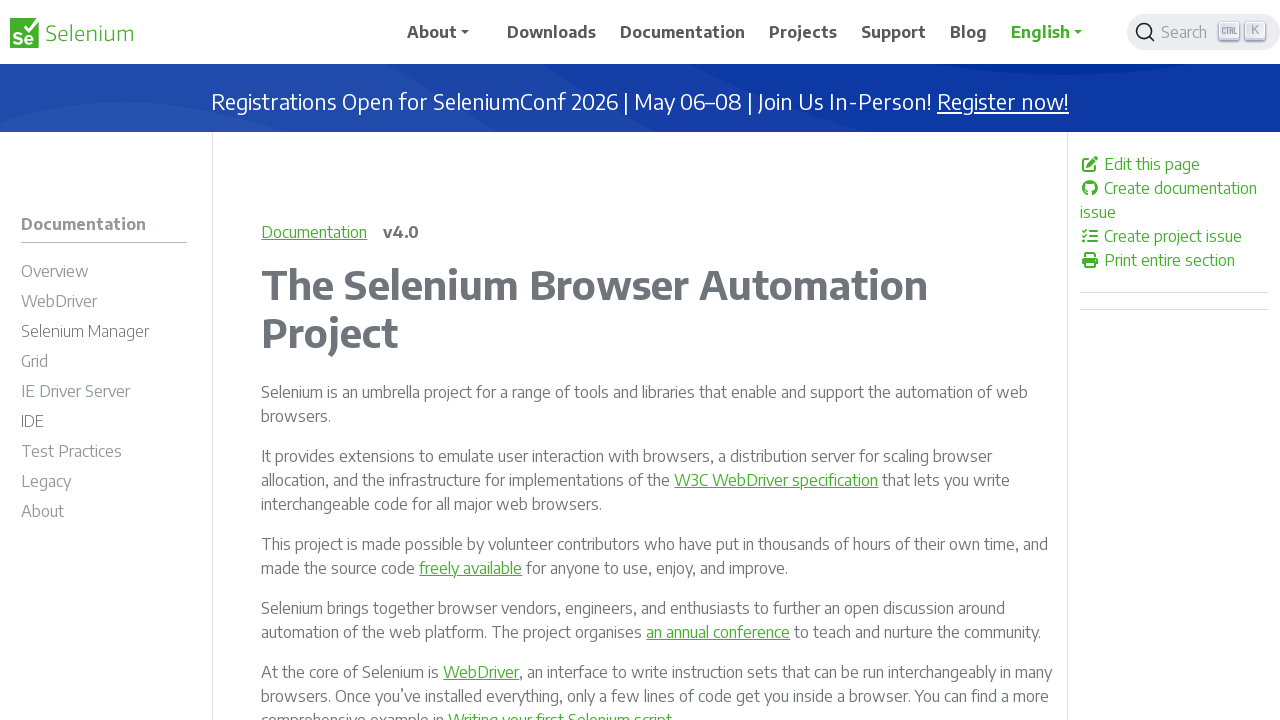

Scrolled down the page by 1700 pixels using JavaScript
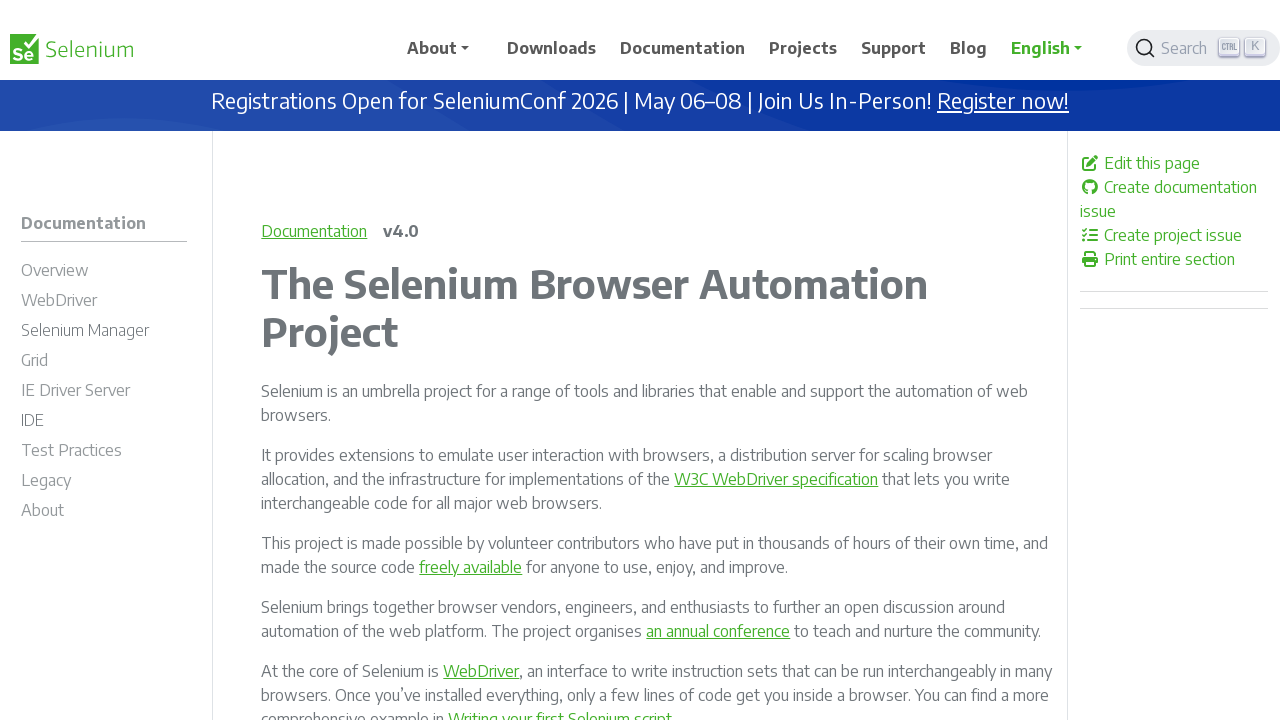

Waited 1000ms for scroll animation to complete
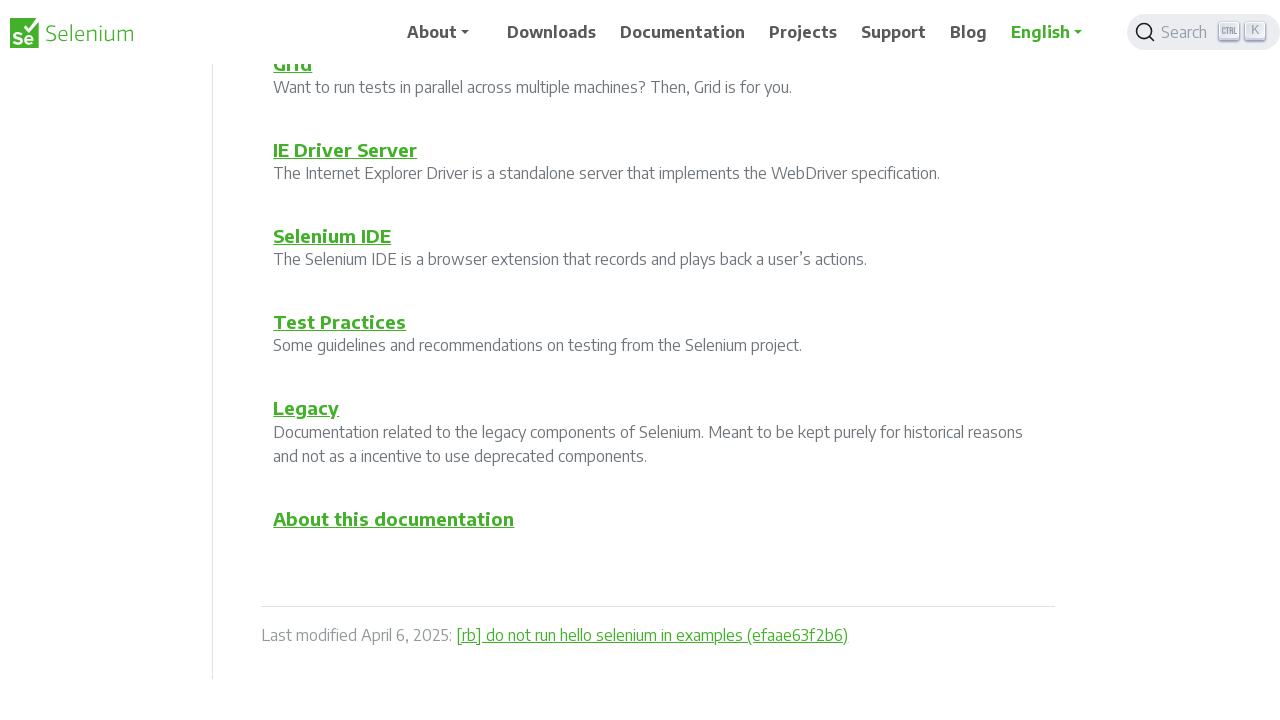

Clicked on 'About this documentation' link at (394, 518) on xpath=//a[normalize-space()='About this documentation']
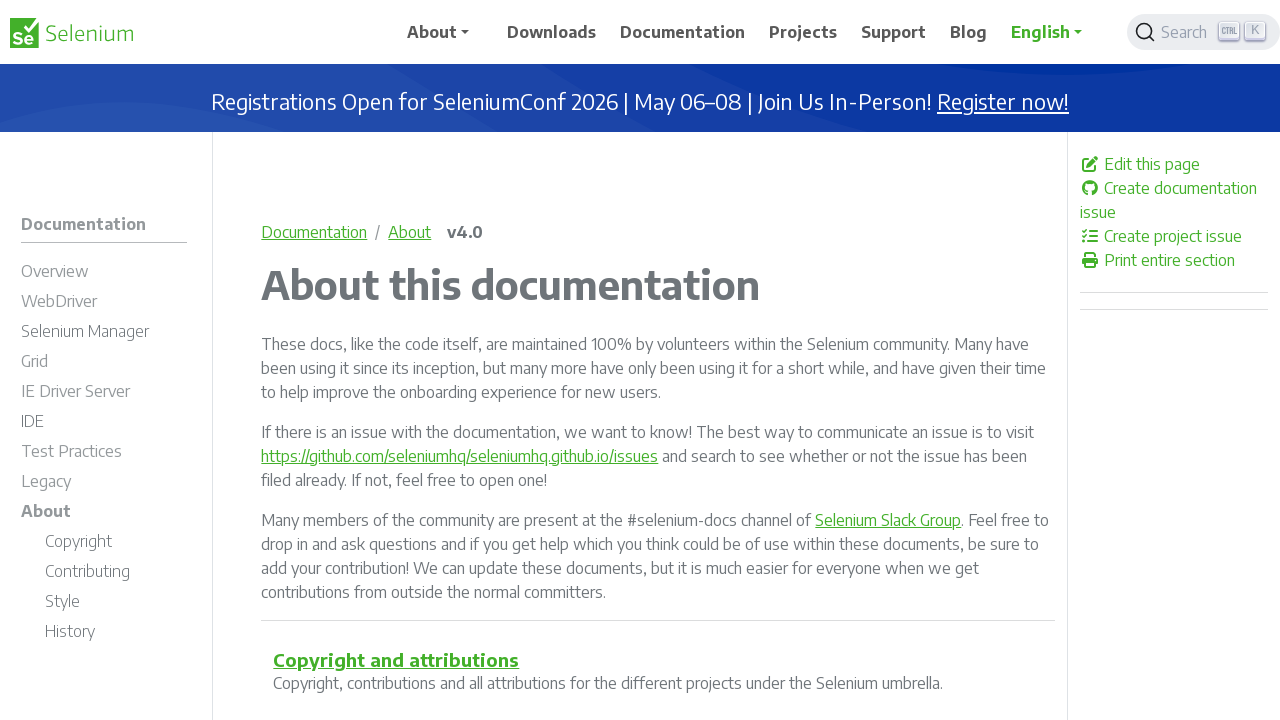

Waited for page navigation to complete (domcontentloaded)
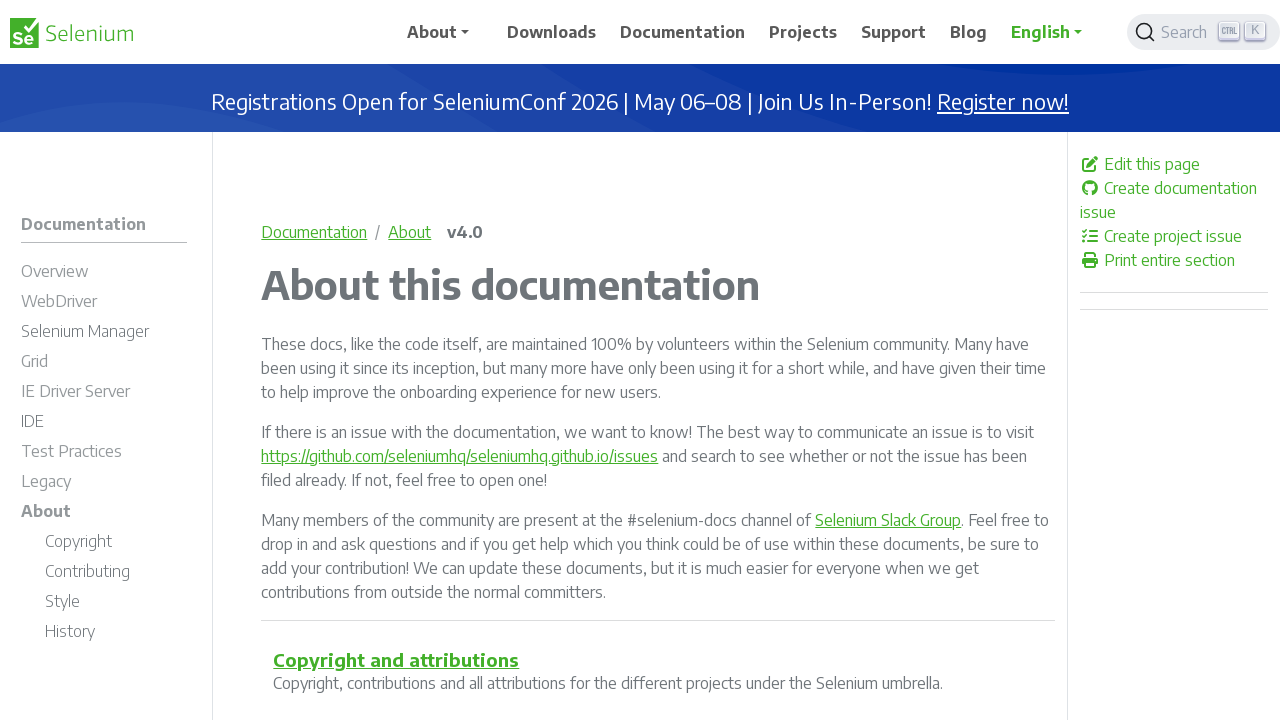

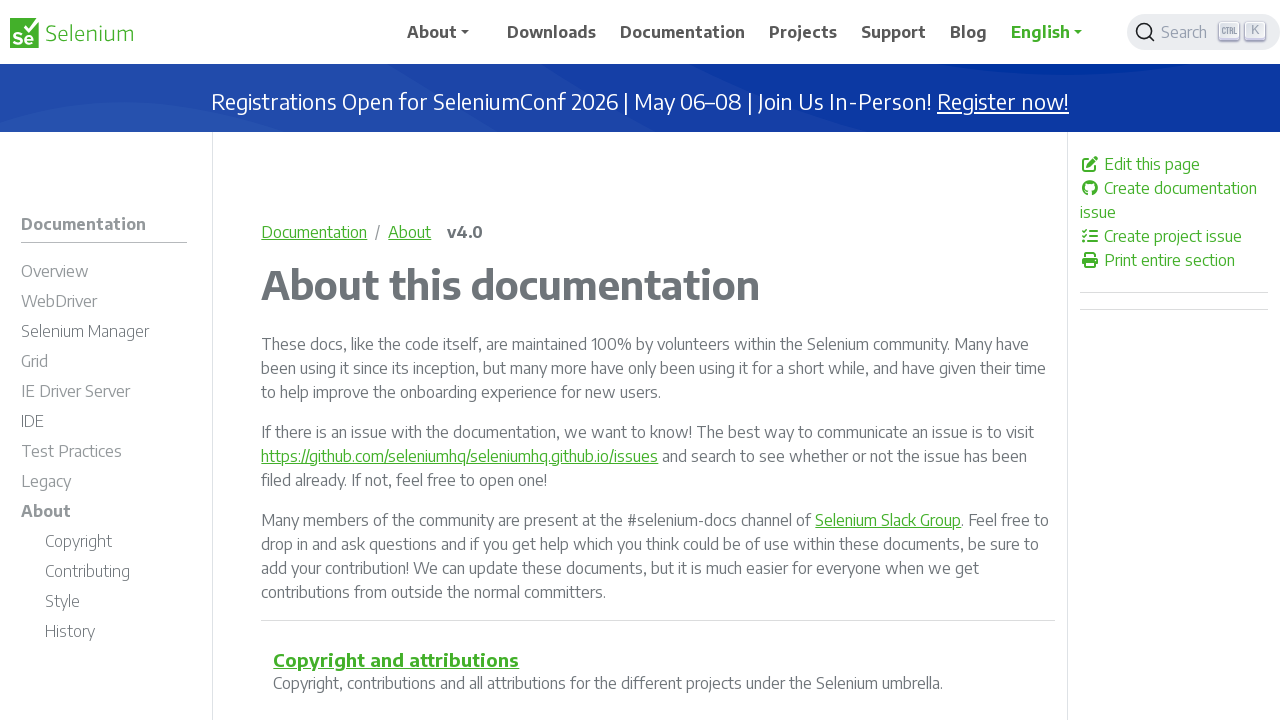